Verifies that the OpenCart home page has the correct title "Your Store"

Starting URL: https://naveenautomationlabs.com/opencart/

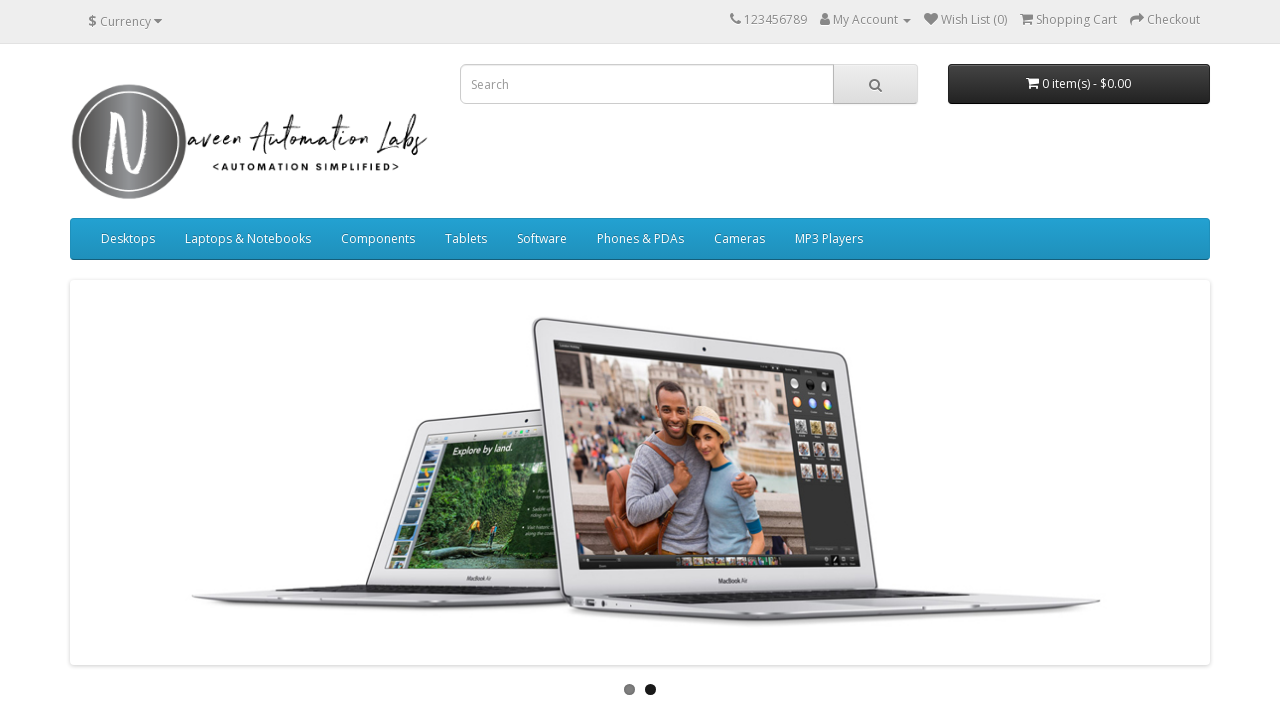

Navigated to OpenCart home page
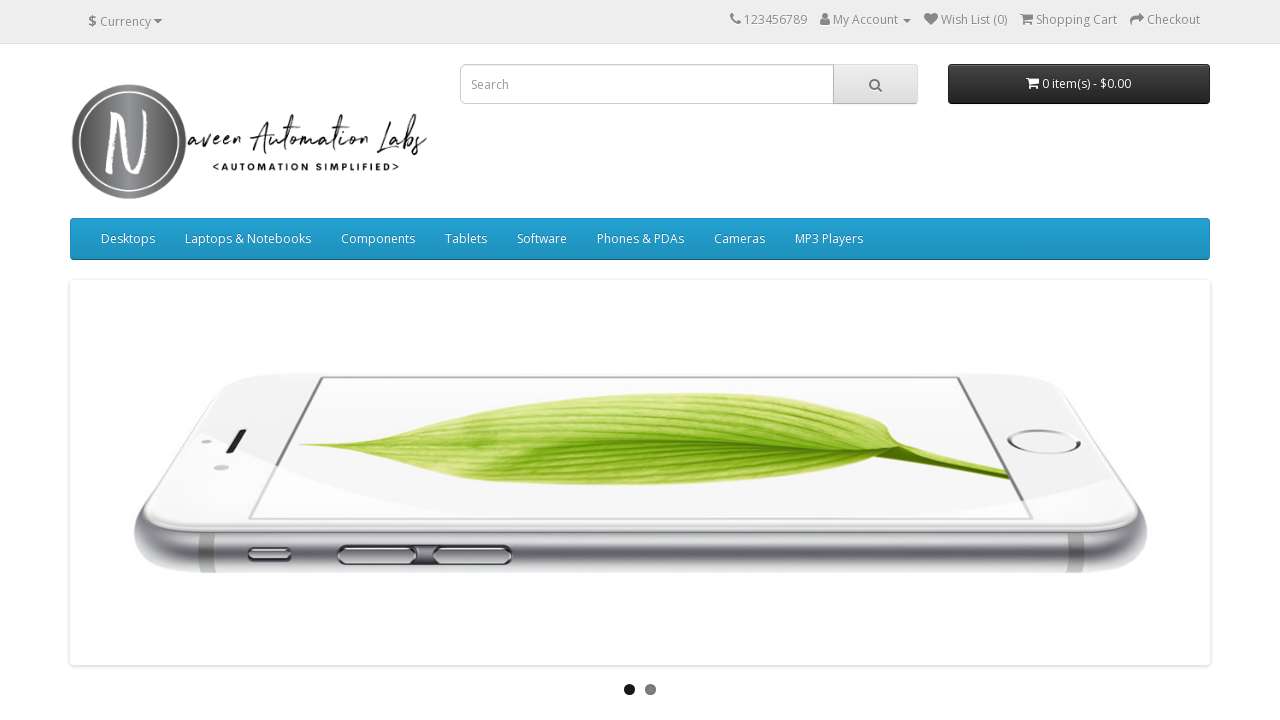

Verified page title is 'Your Store'
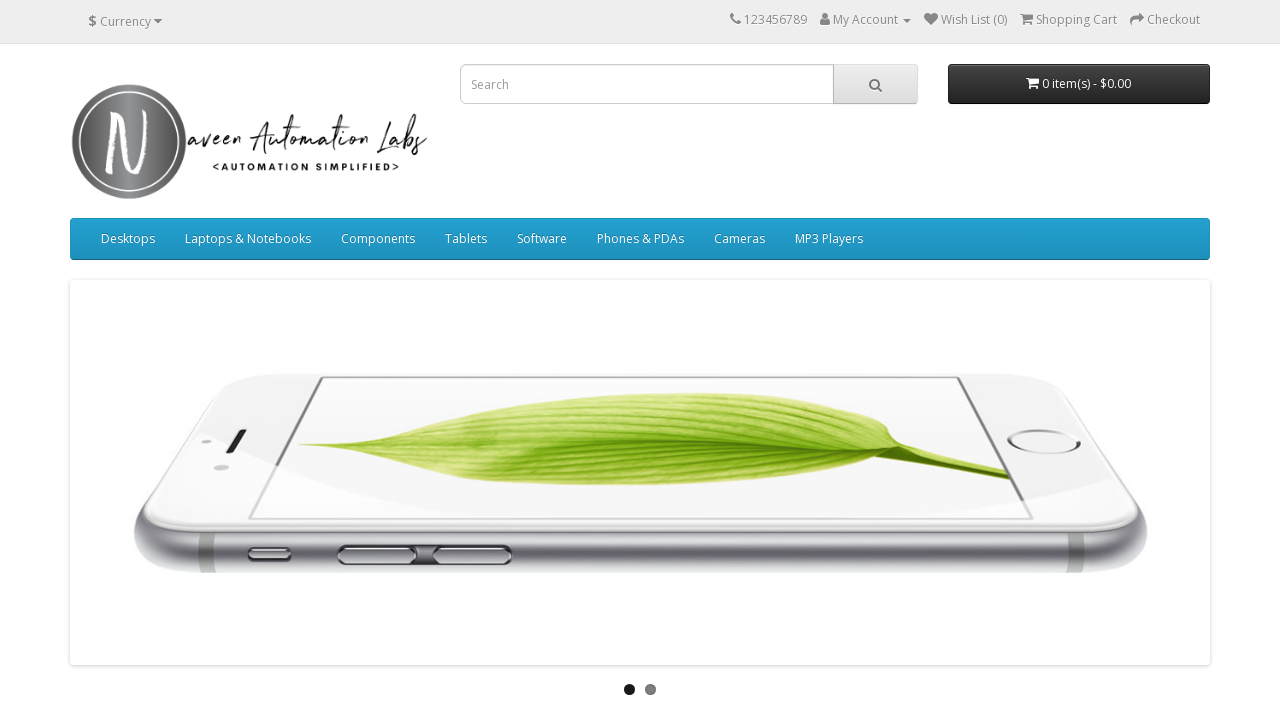

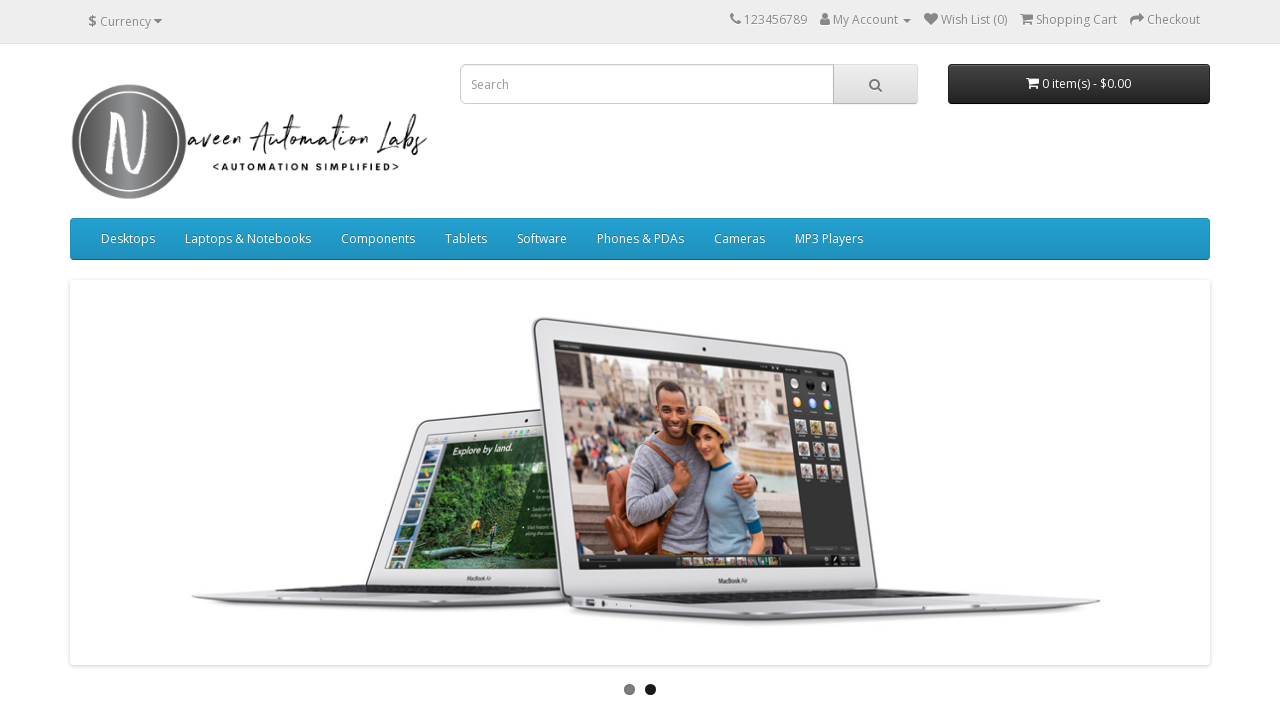